Tests iframe switching functionality by navigating to W3Schools try-it editor, switching to the result iframe, clicking a button, and switching back to the main content

Starting URL: https://www.w3schools.com/html/tryit.asp?filename=tryhtml_scripts_intro

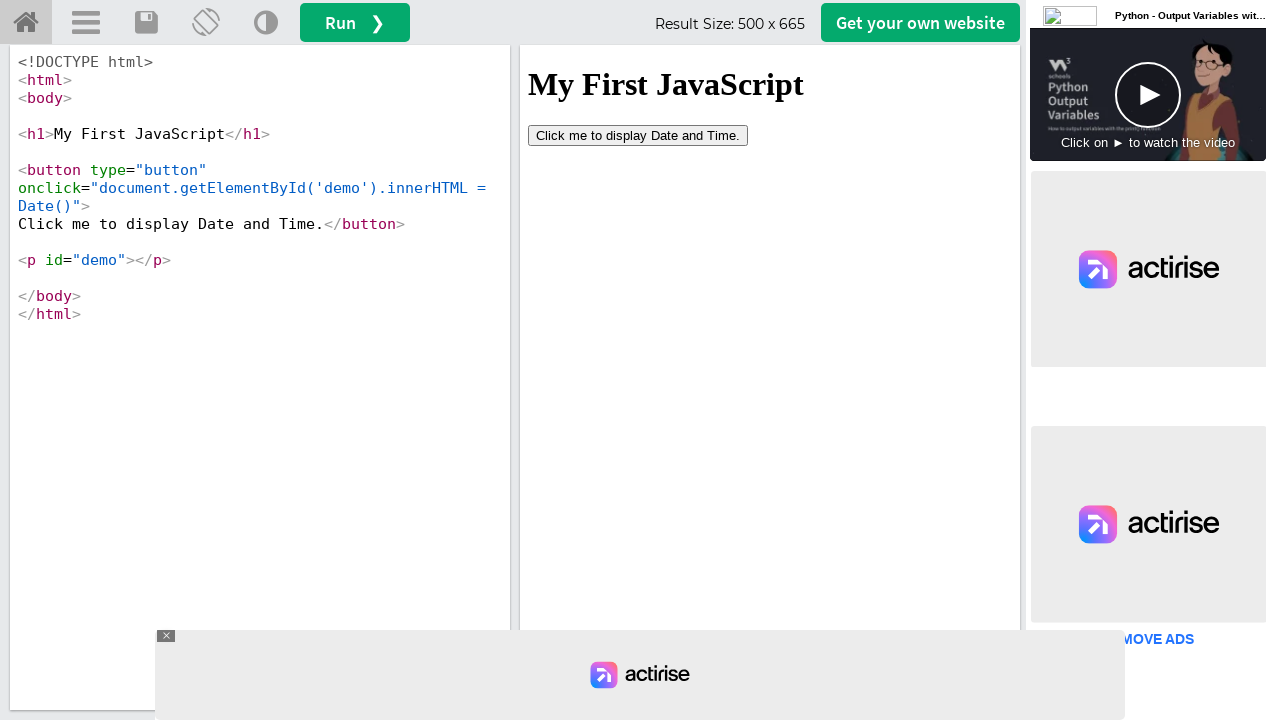

Located and switched to the iframeResult iframe
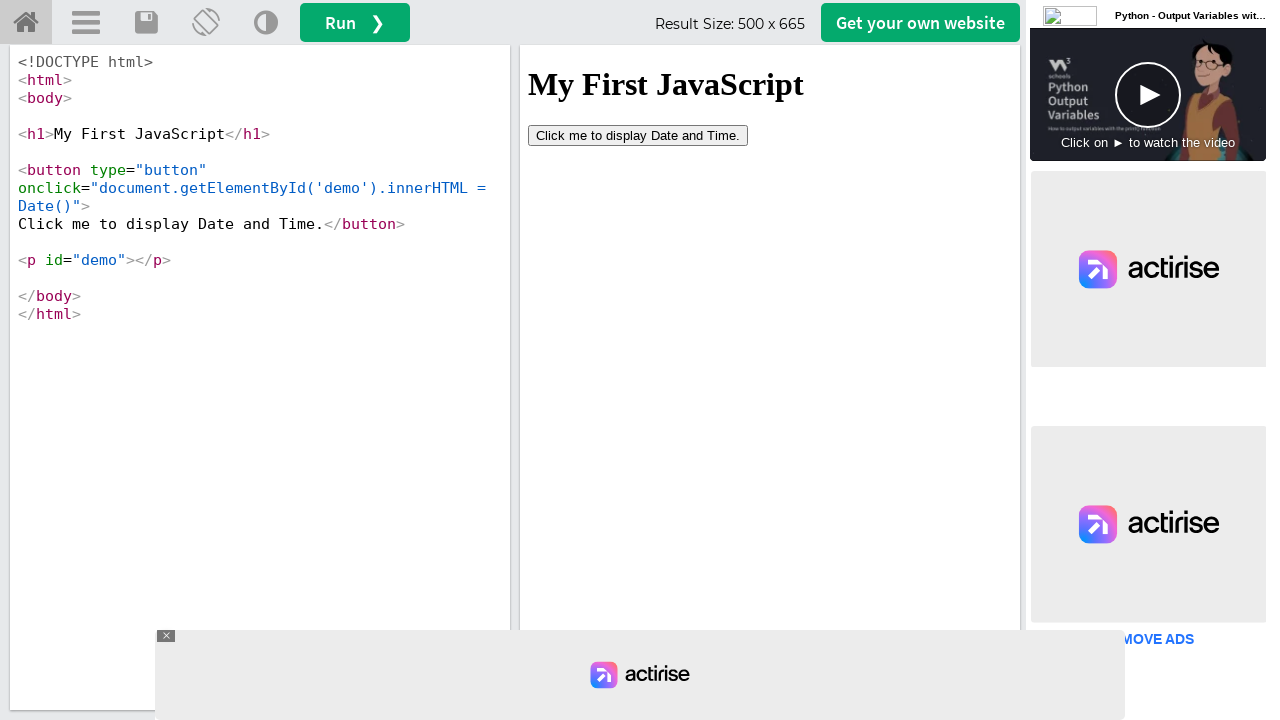

Clicked the button inside the result iframe at (638, 135) on xpath=/html/body/button
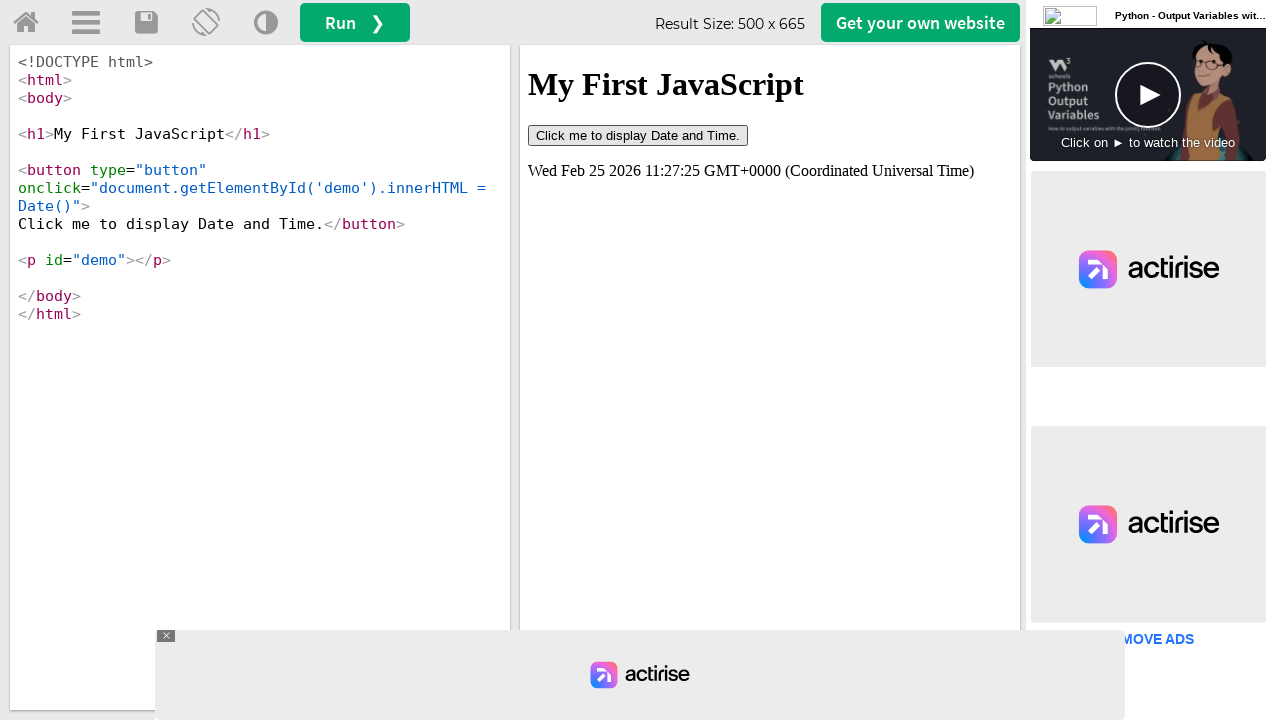

Verified iframe elements are present on the page
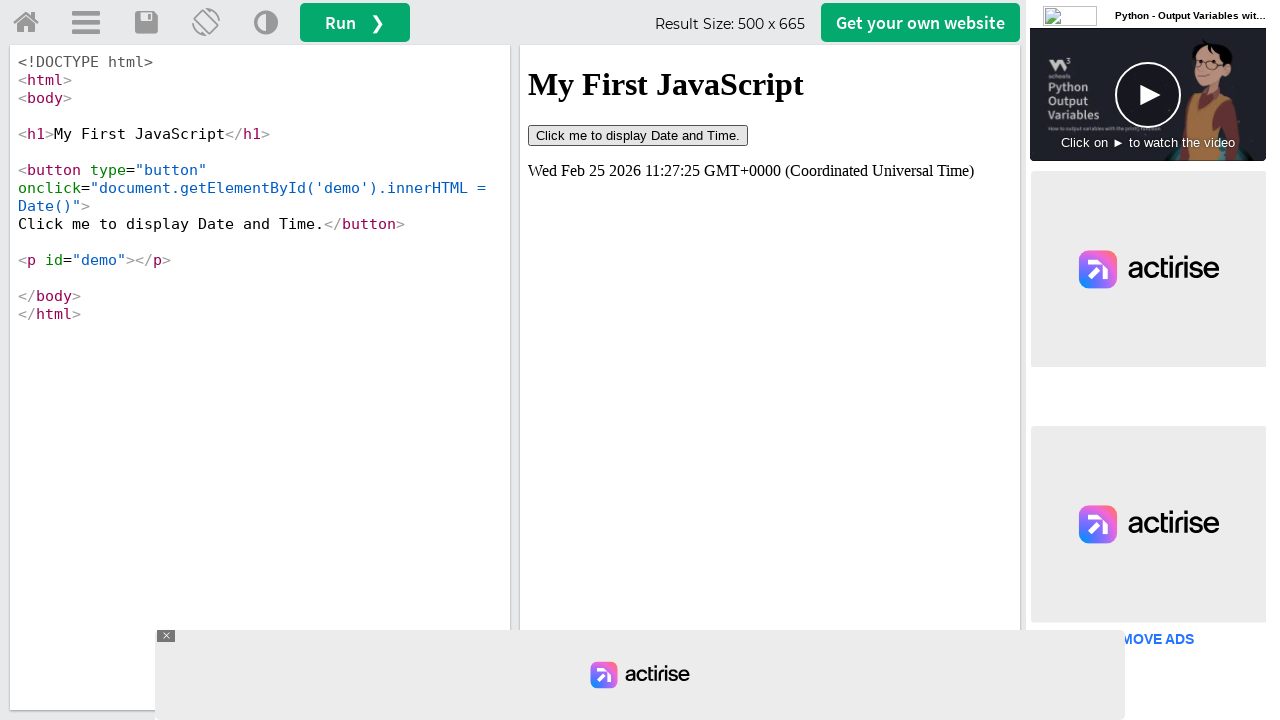

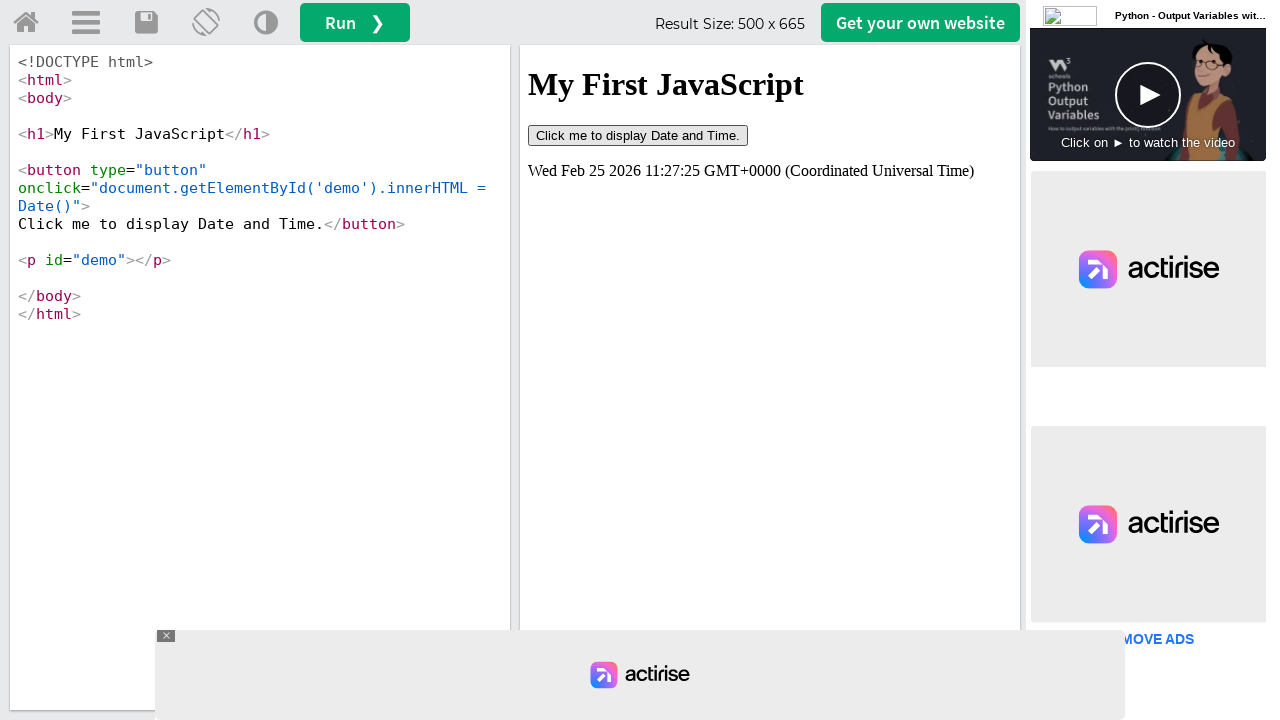